Tests alert popup handling by triggering a confirm dialog, reading its text, dismissing it, and verifying page text

Starting URL: https://demoqa.com/alerts

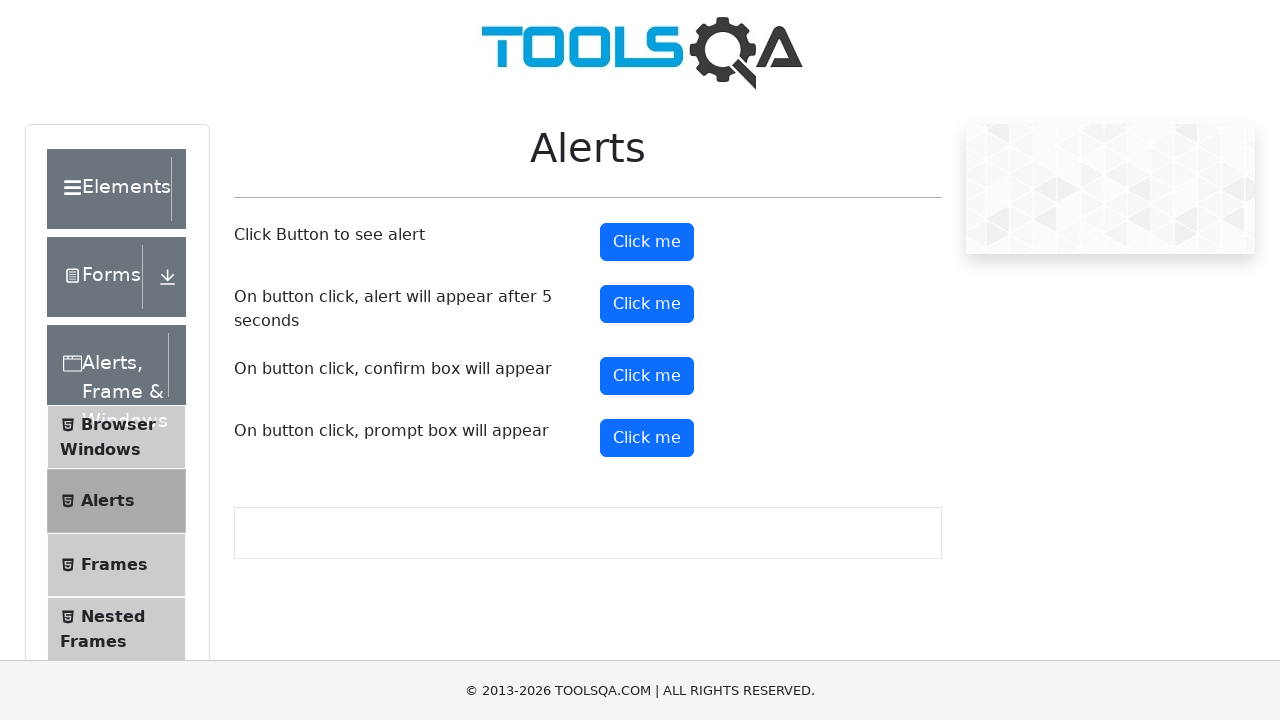

Clicked confirm button to trigger dialog at (647, 376) on #confirmButton
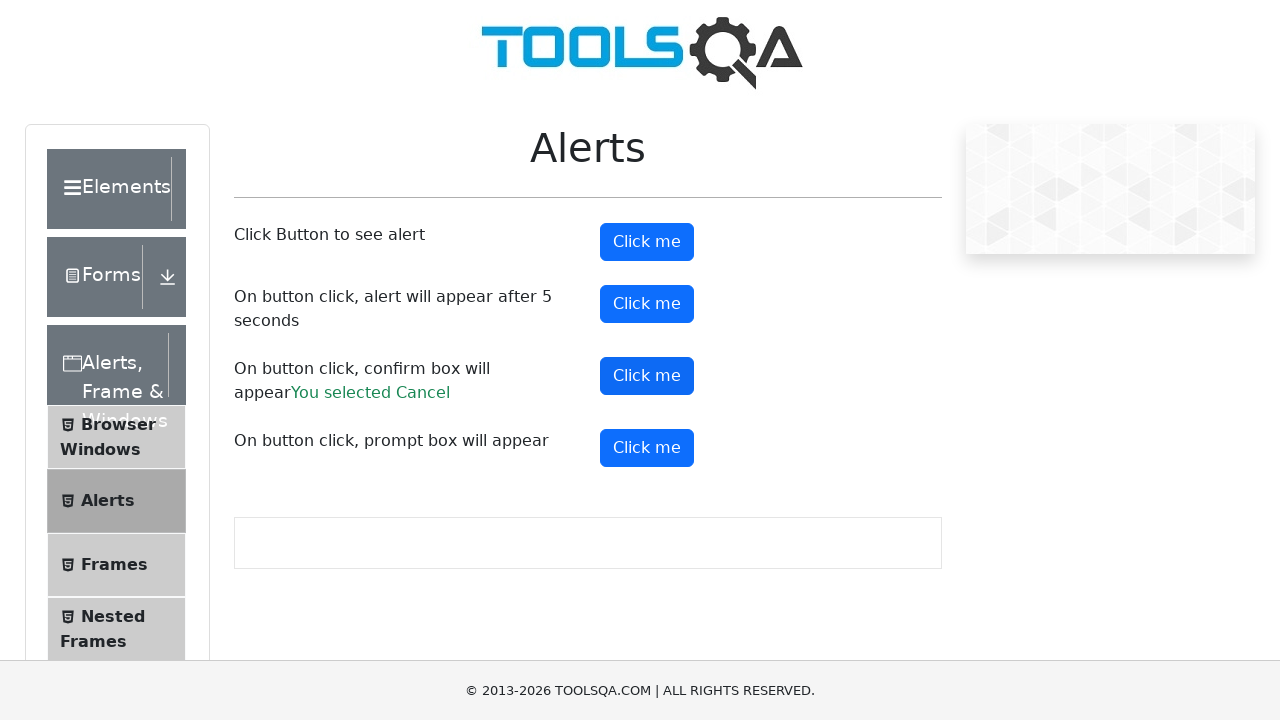

Set up dialog handler to dismiss alerts
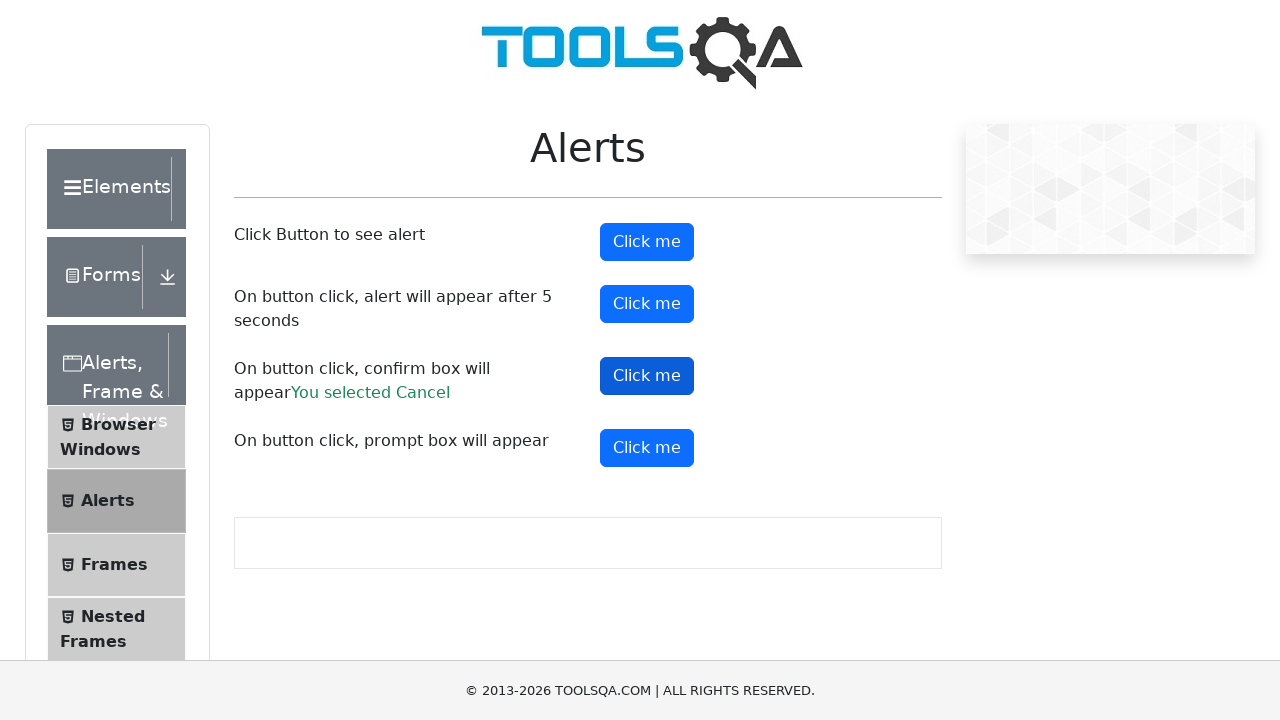

Clicked confirm button again to trigger dismissible dialog at (647, 376) on #confirmButton
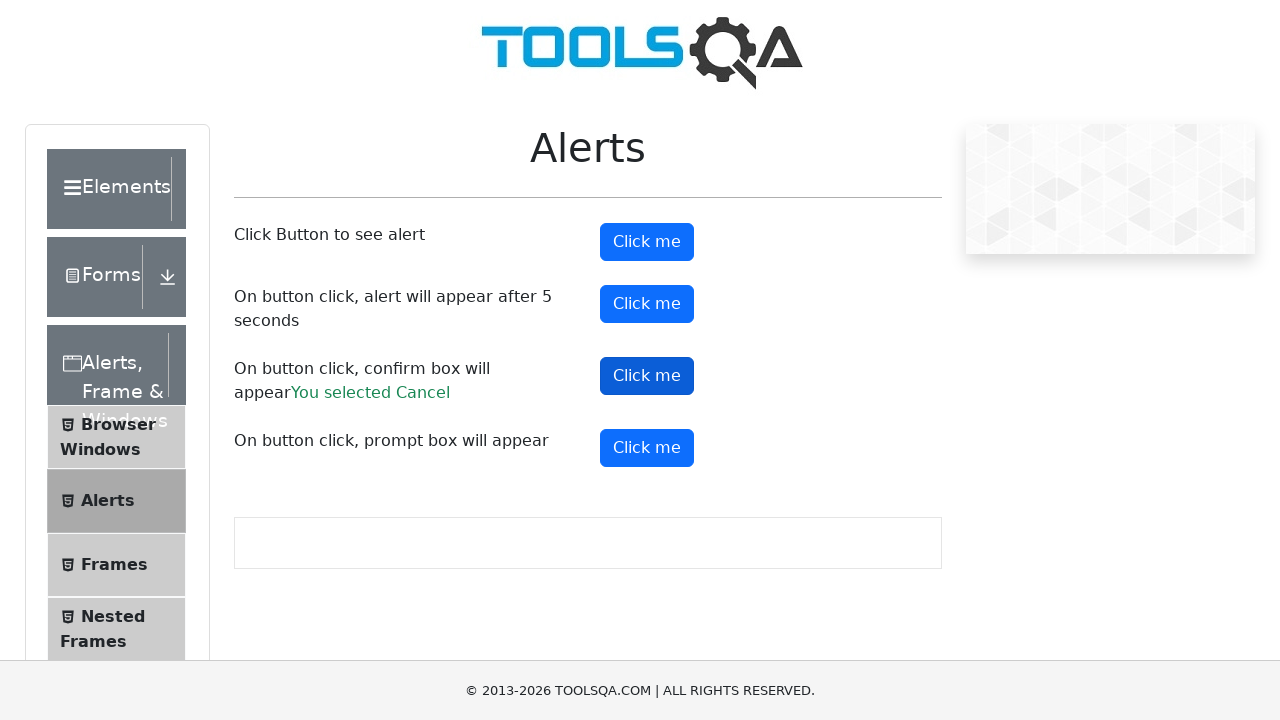

Verified prompt box text element is present on page
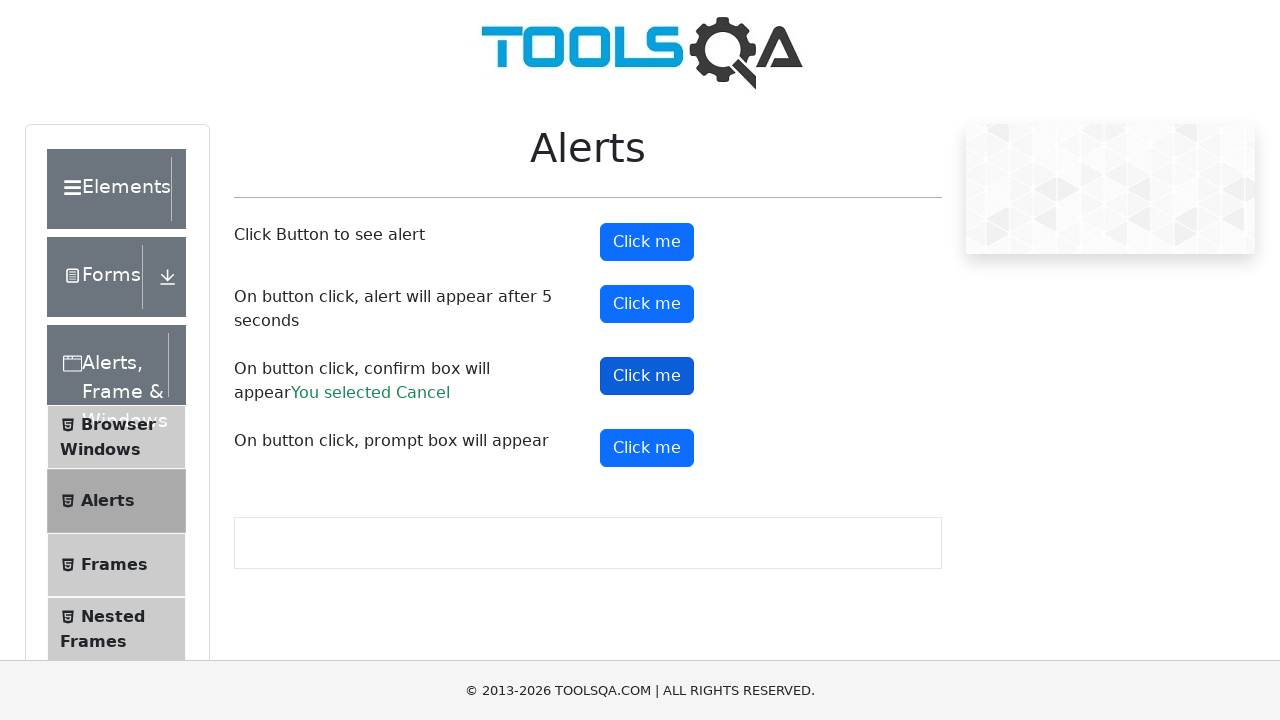

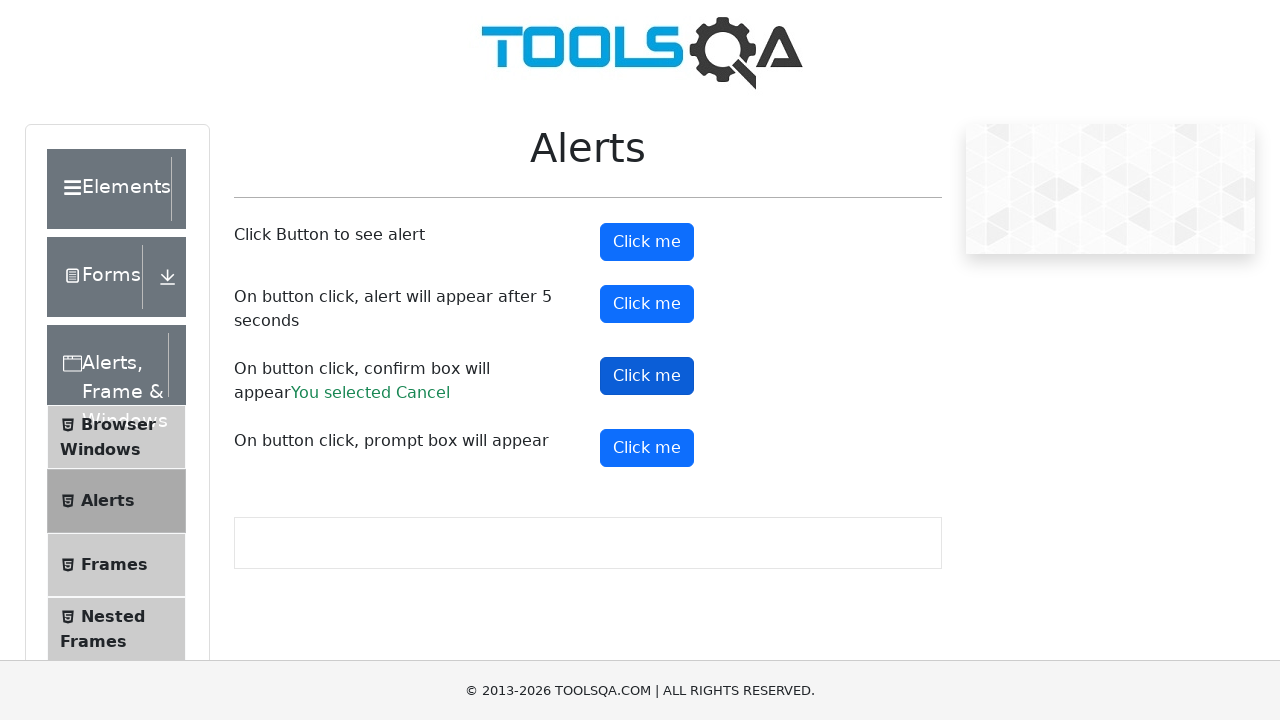